Tests dialog handling by clicking a confirm button twice (dismissing the first dialog, accepting the second) and then hovering over a mouse hover element

Starting URL: https://rahulshettyacademy.com/AutomationPractice/

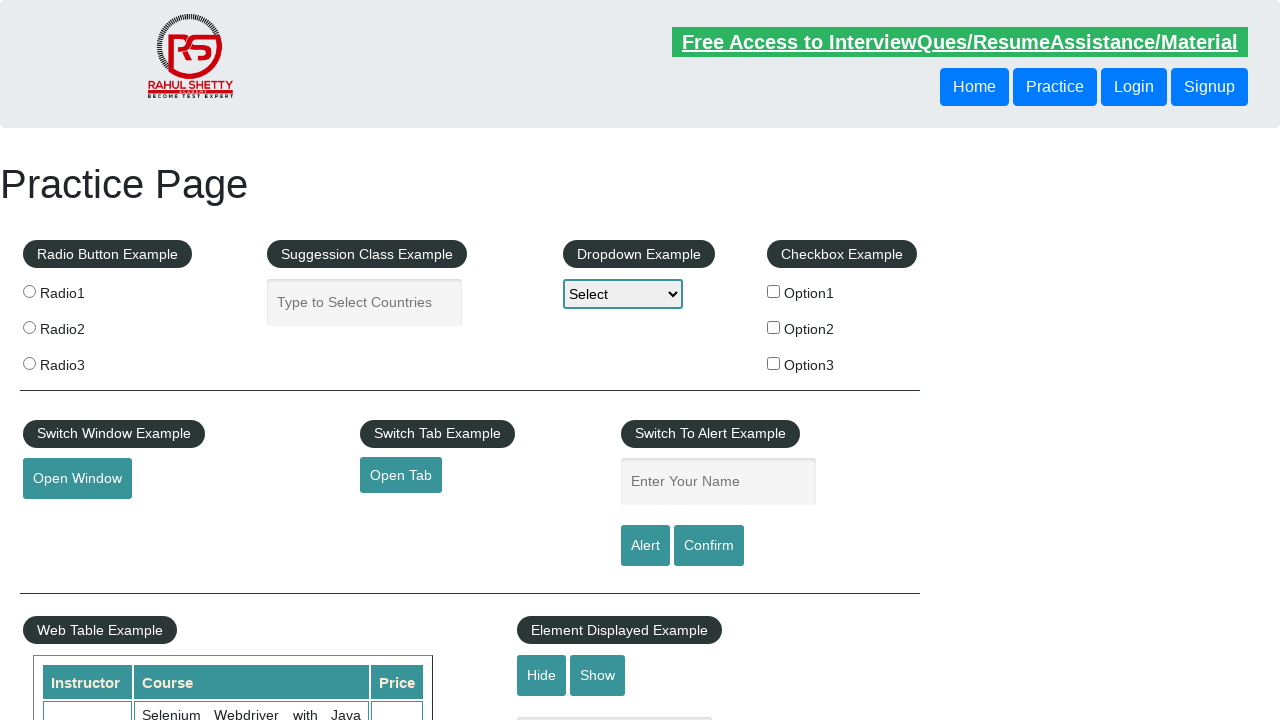

Set up dialog handler to dismiss first dialog and accept subsequent ones
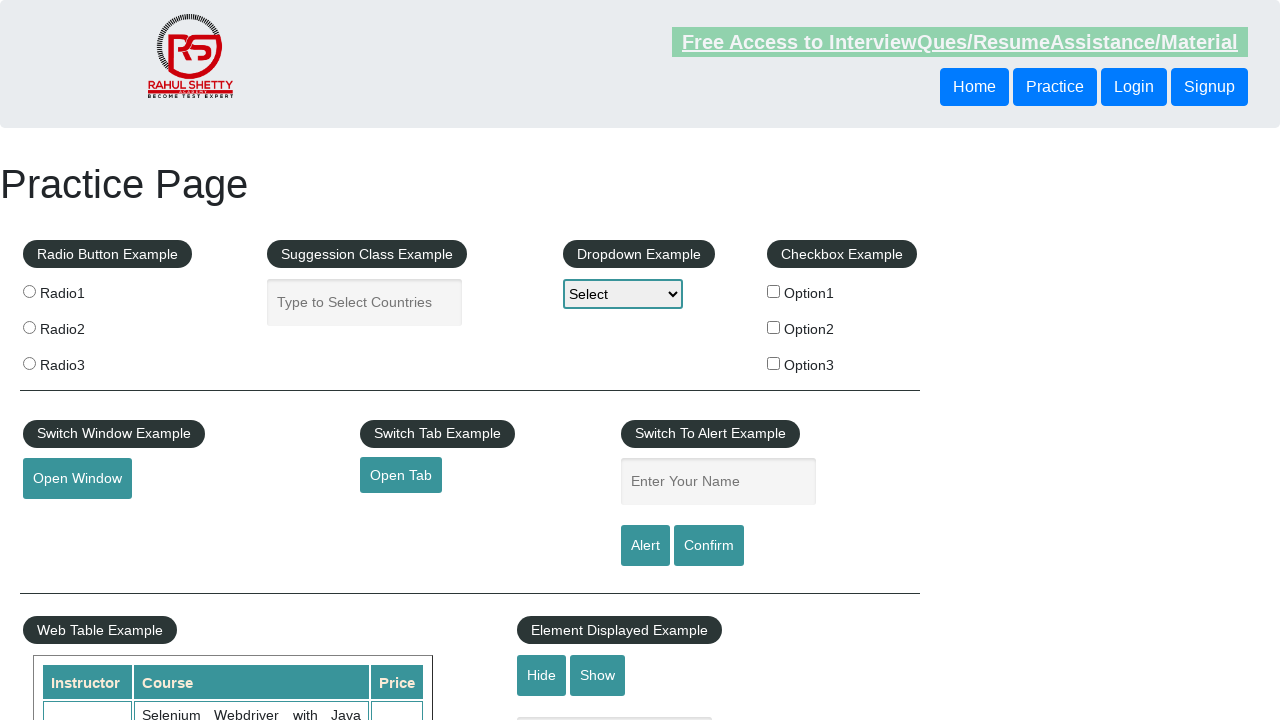

Clicked confirm button first time, first dialog dismissed at (709, 546) on #confirmbtn
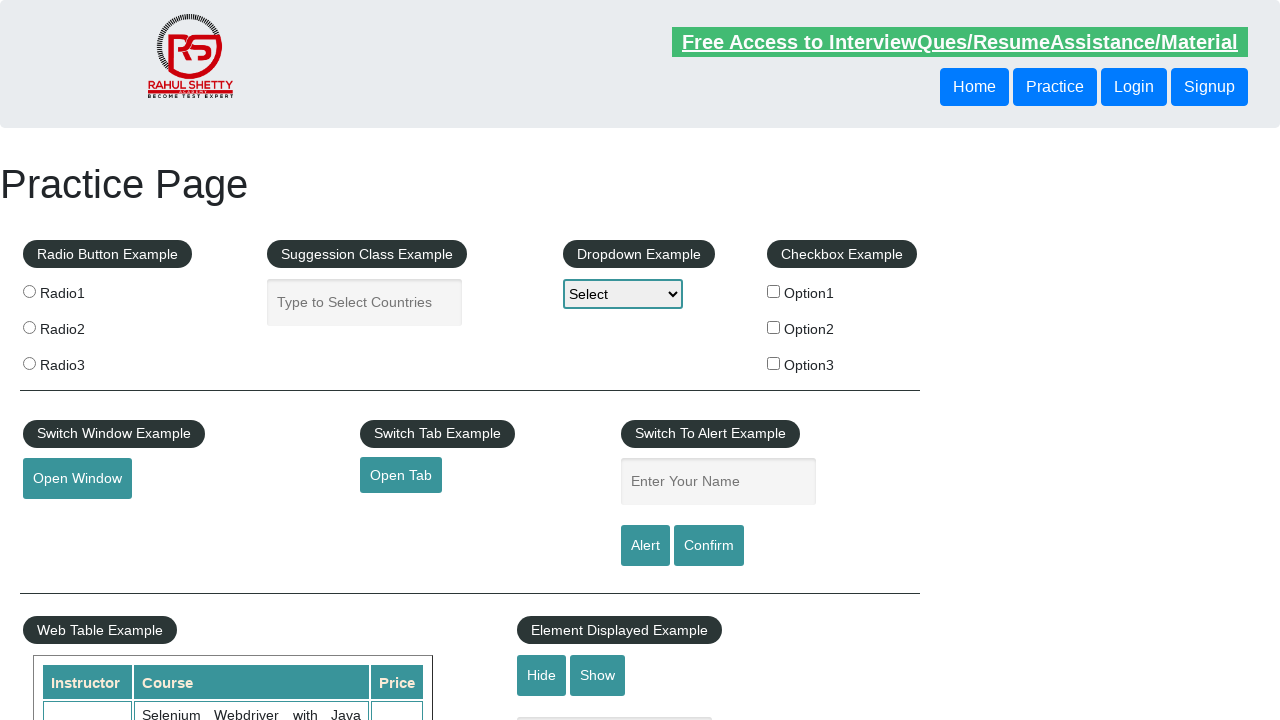

Clicked confirm button second time, second dialog accepted at (709, 546) on #confirmbtn
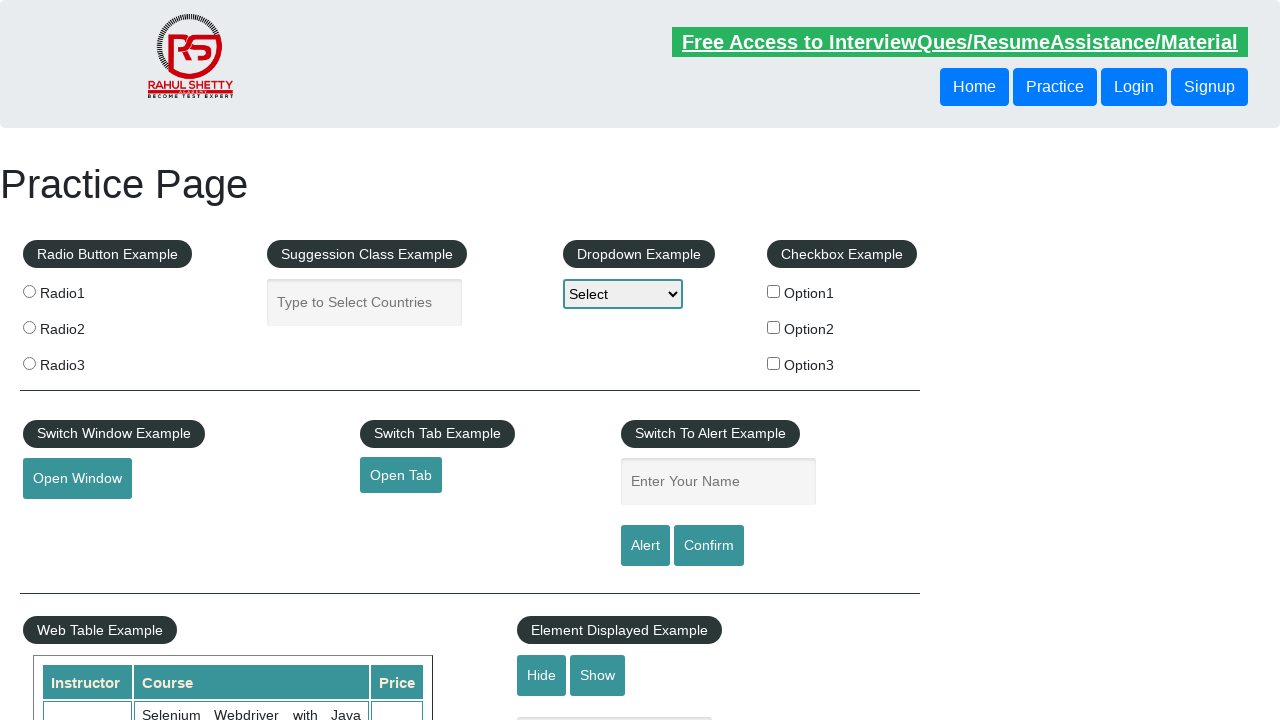

Hovered over mouse hover element at (83, 361) on #mousehover
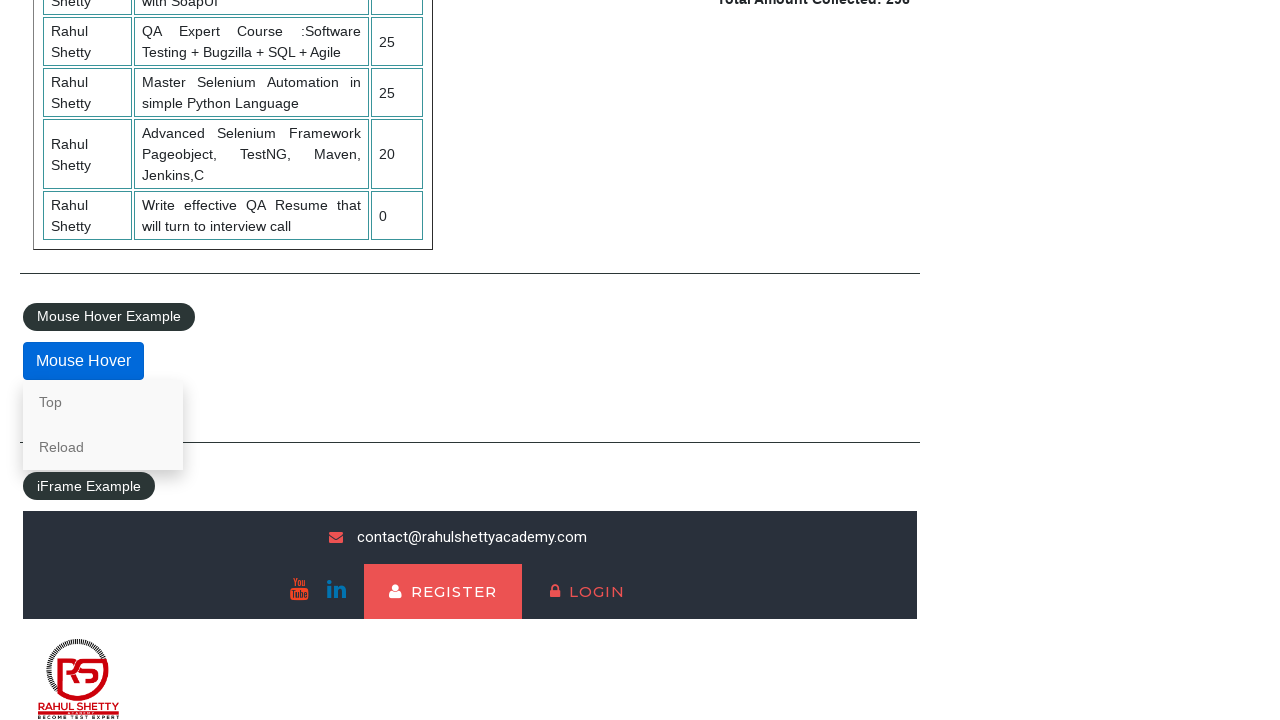

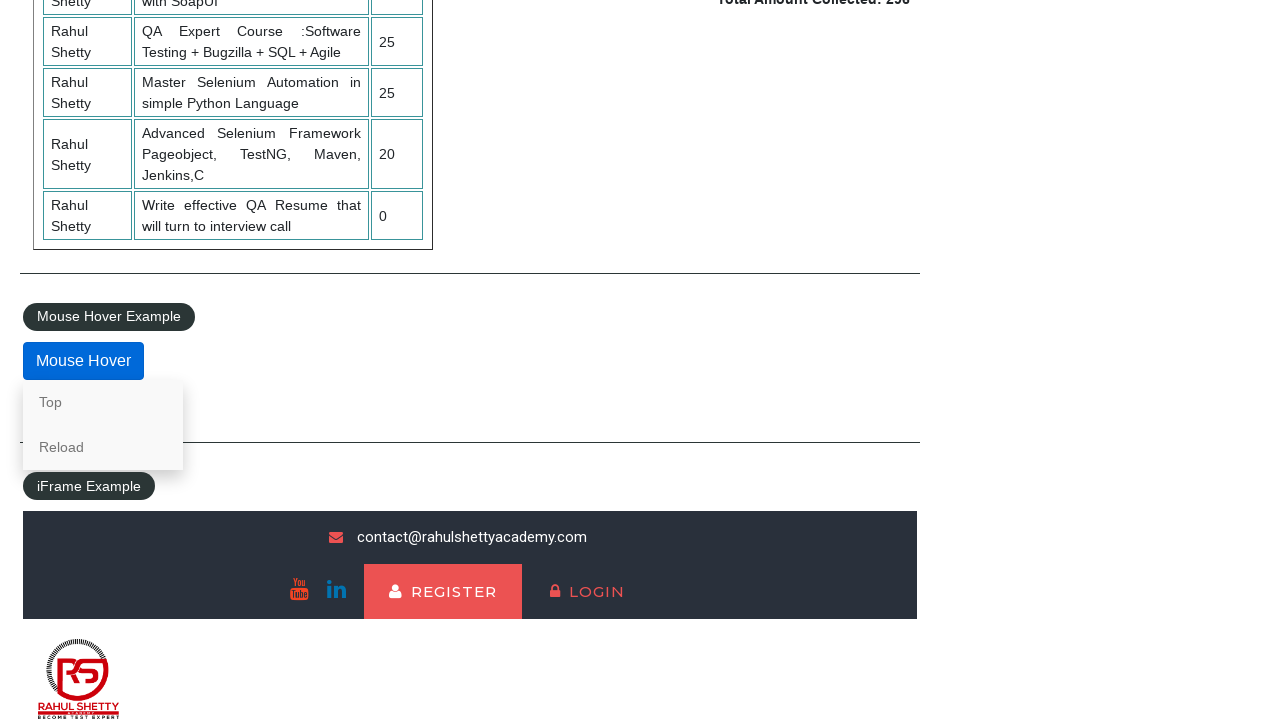